Tests right-click functionality by right-clicking a button and verifying the confirmation message appears

Starting URL: https://demoqa.com/buttons

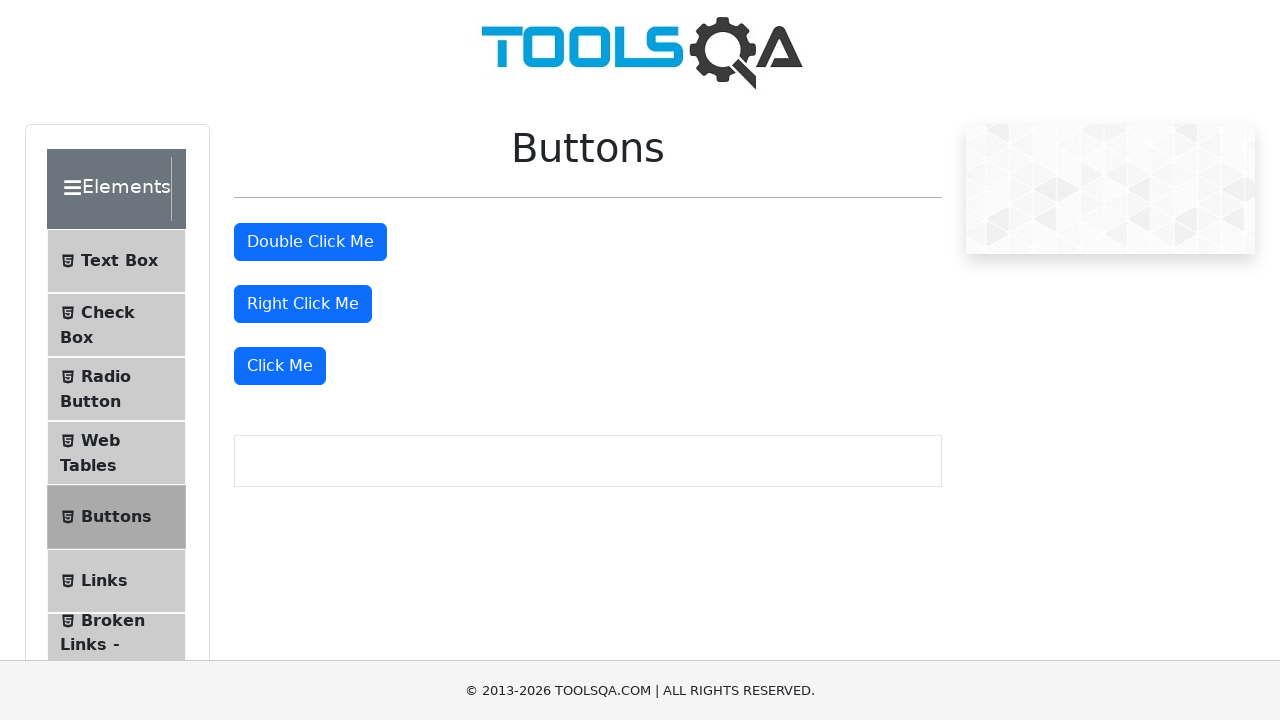

Right-clicked the 'Right Click Me' button at (303, 304) on internal:text="Right Click Me"i
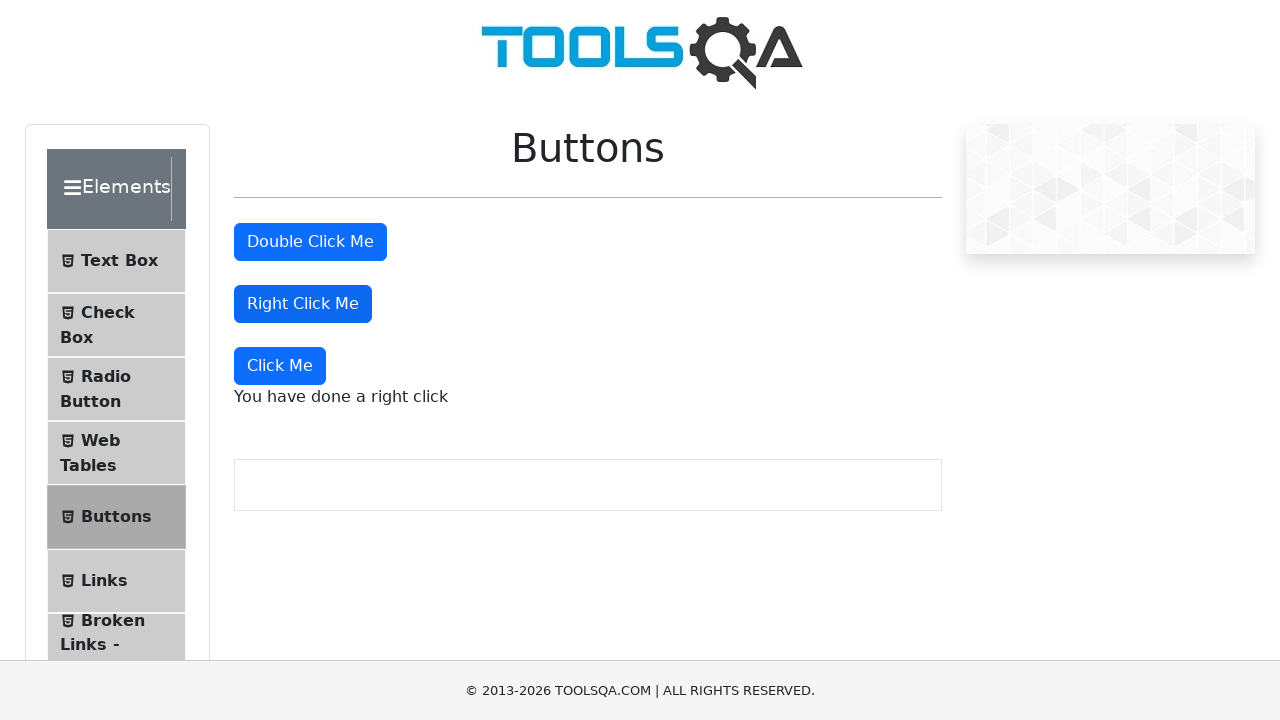

Retrieved right-click confirmation message text
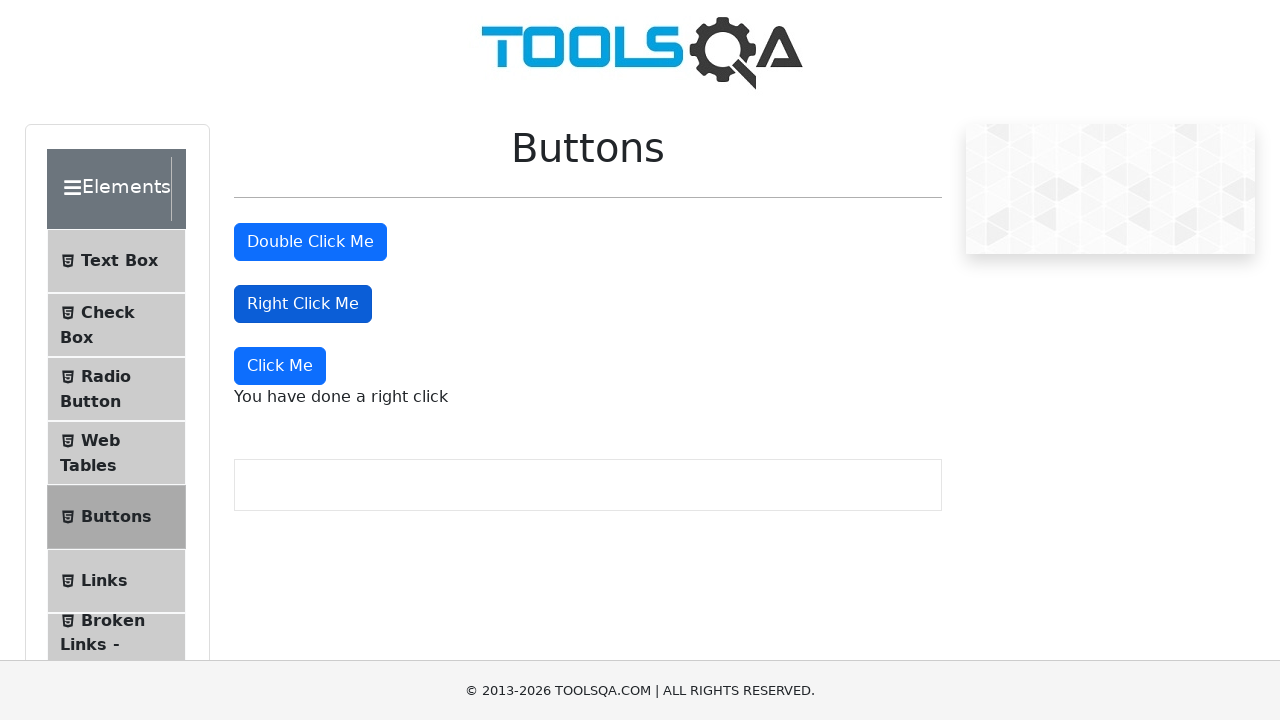

Verified right-click message is 'You have done a right click'
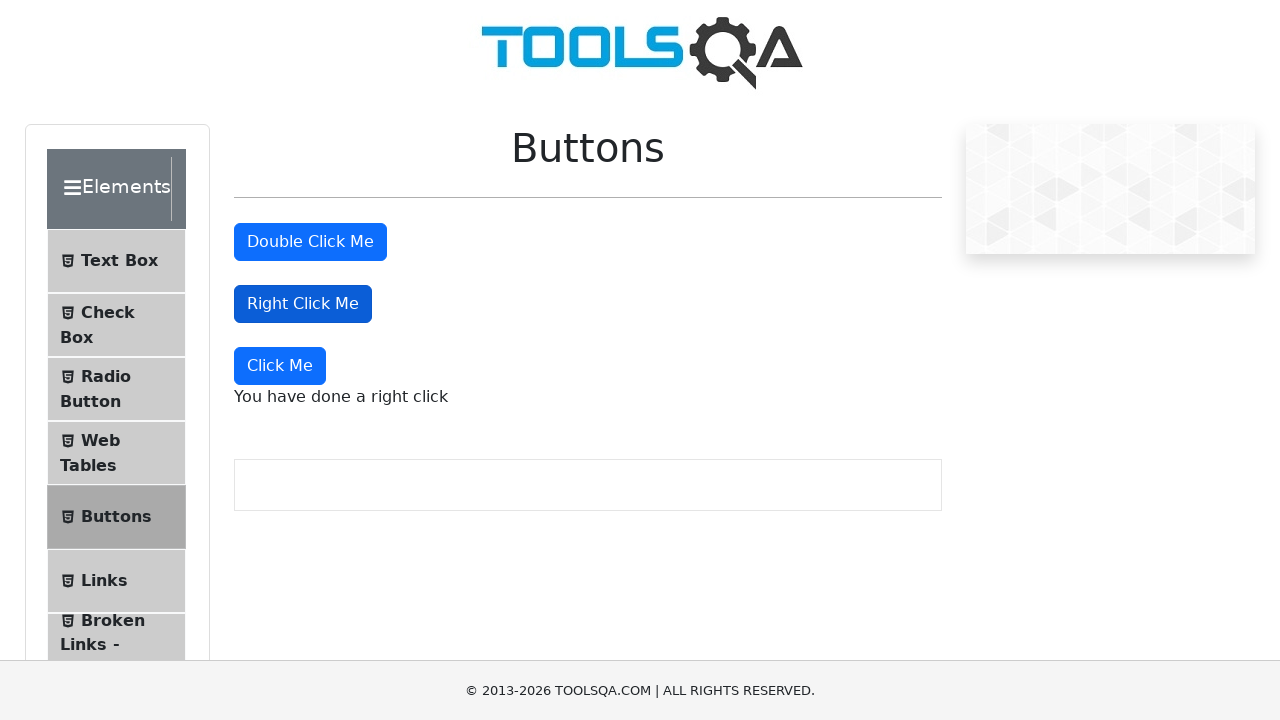

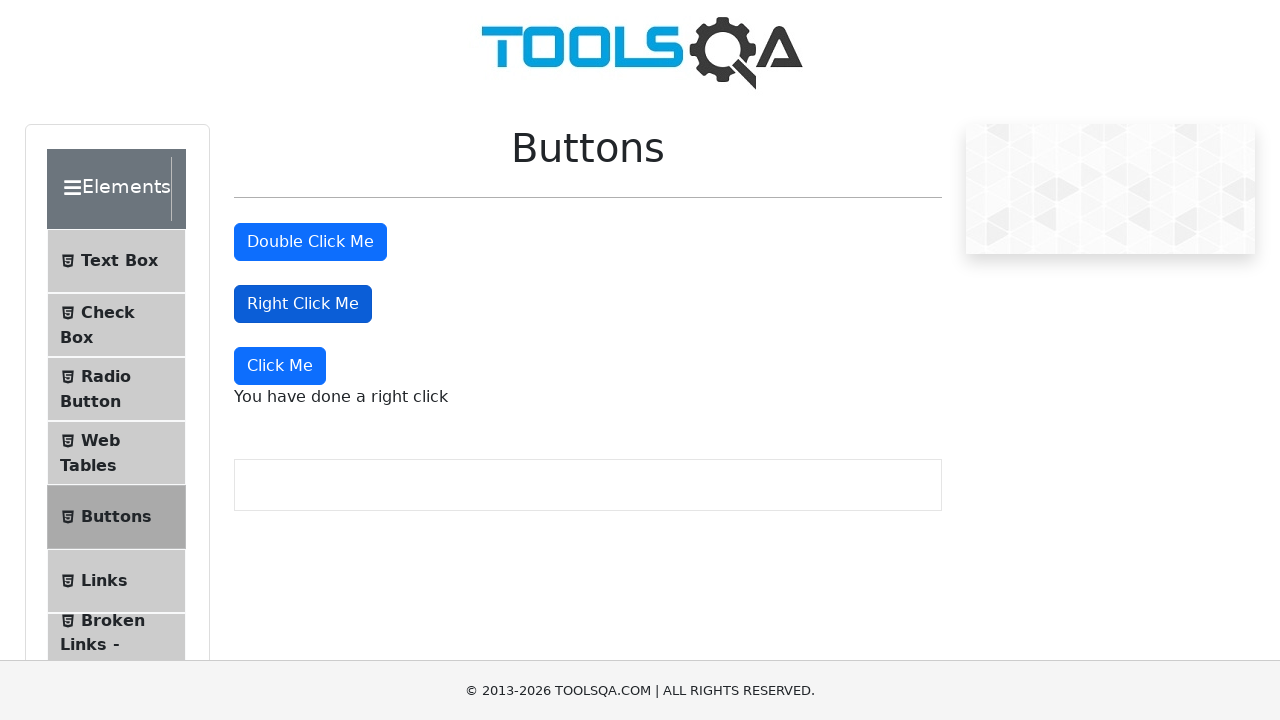